Tests AJAX functionality by clicking a button and waiting for a success message to appear after an asynchronous operation completes.

Starting URL: http://uitestingplayground.com/ajax

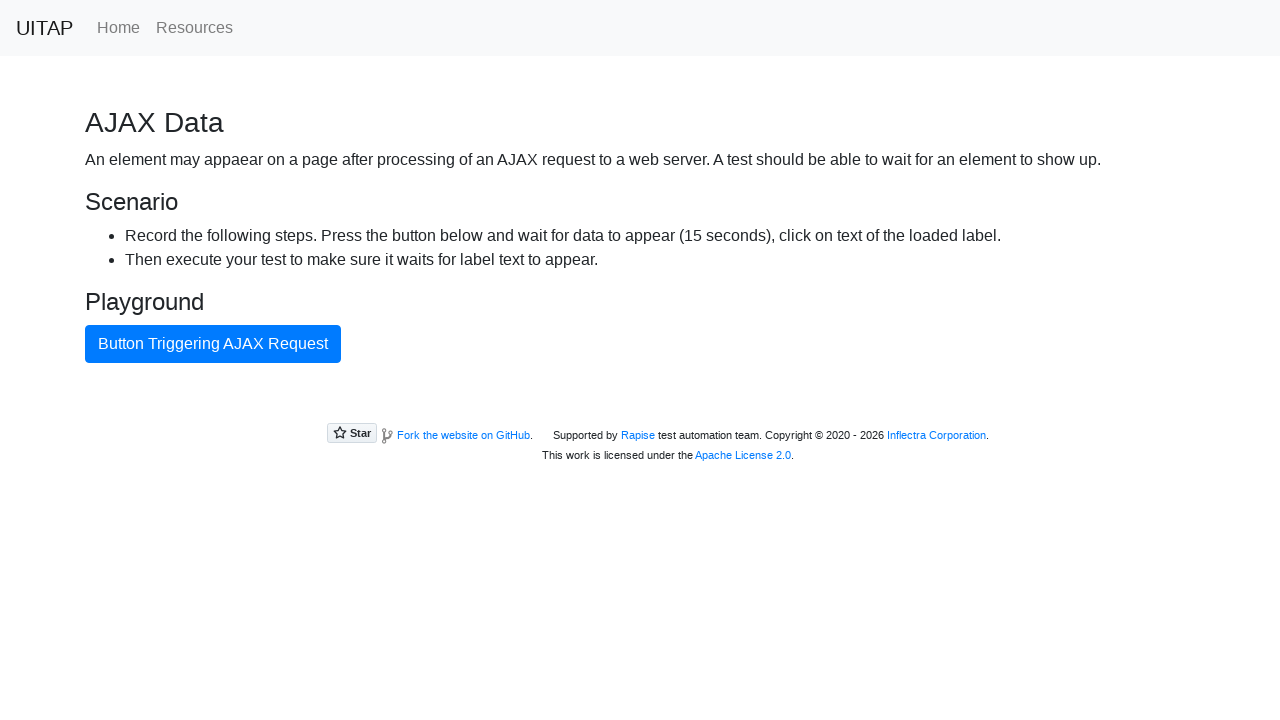

Clicked AJAX button to trigger asynchronous request at (213, 344) on #ajaxButton
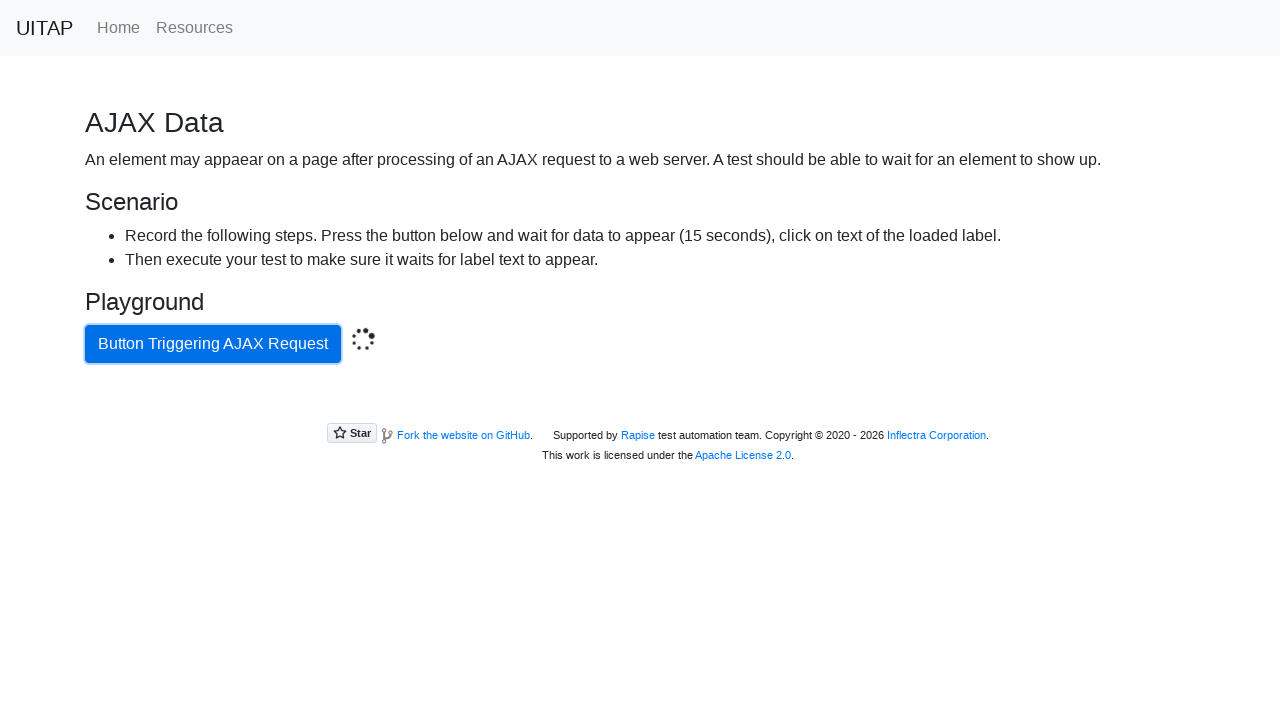

Waited for success message to appear (max 15 seconds)
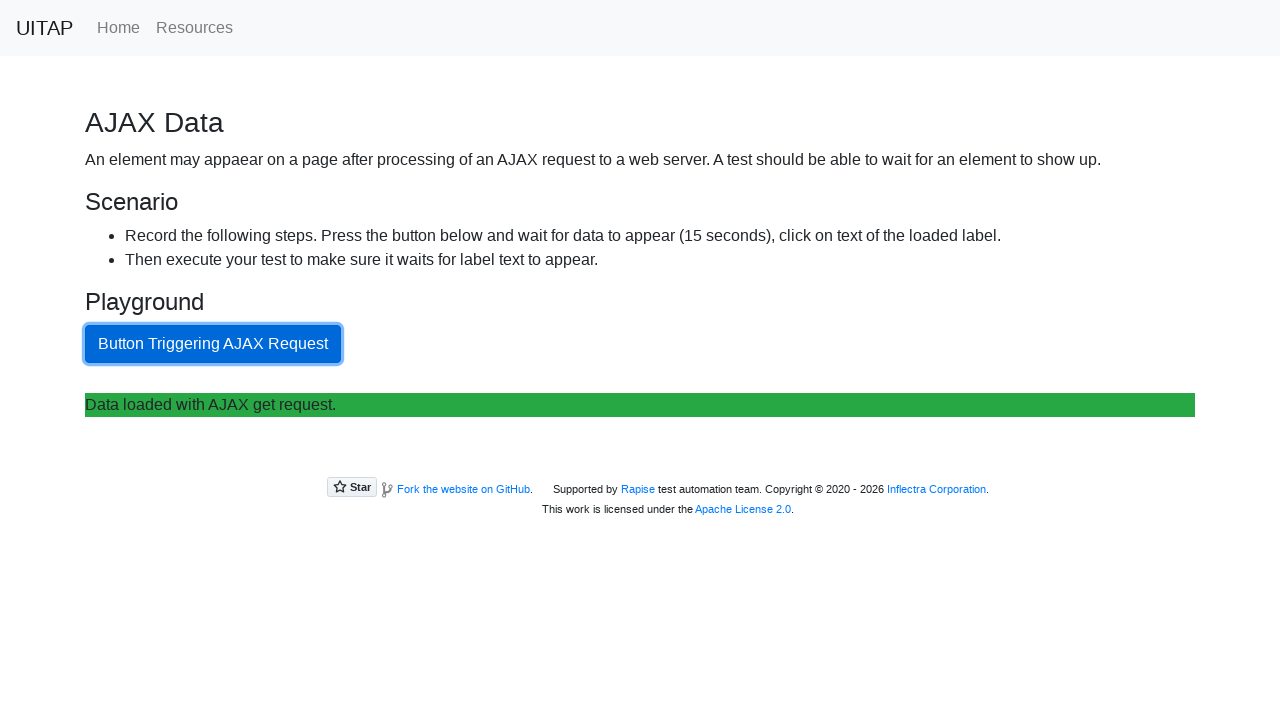

Retrieved success message text: 'Data loaded with AJAX get request.'
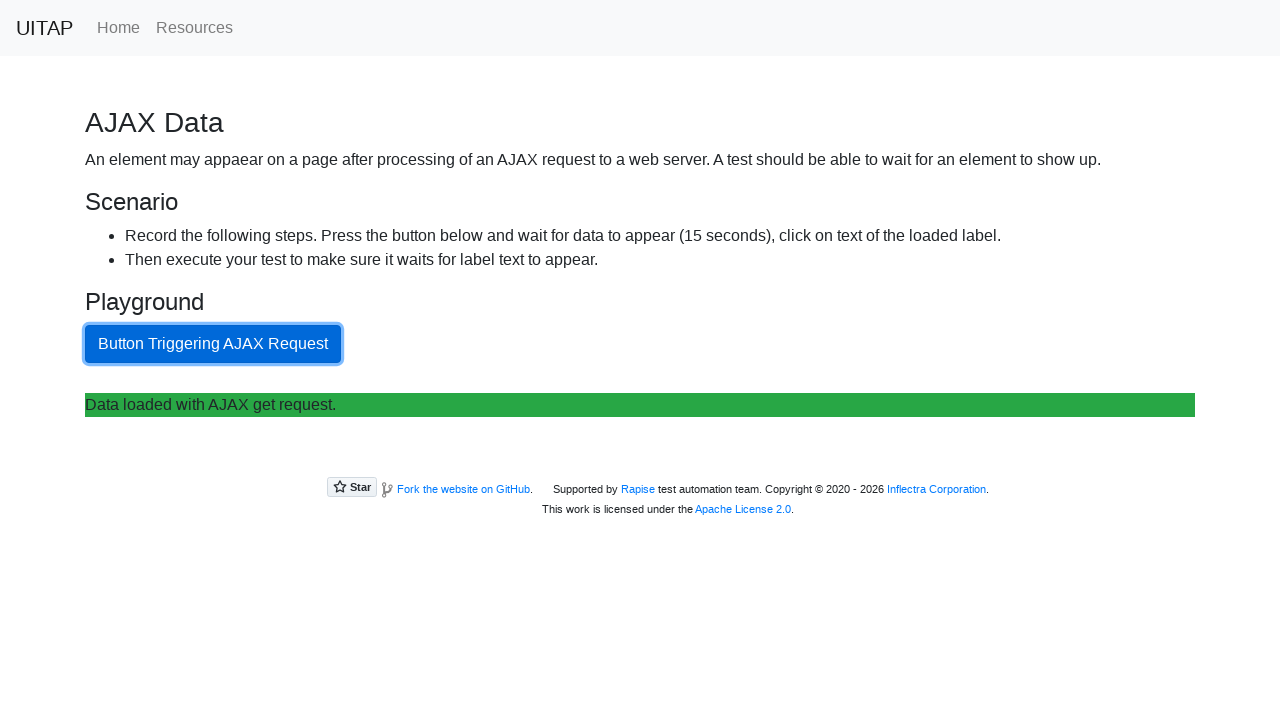

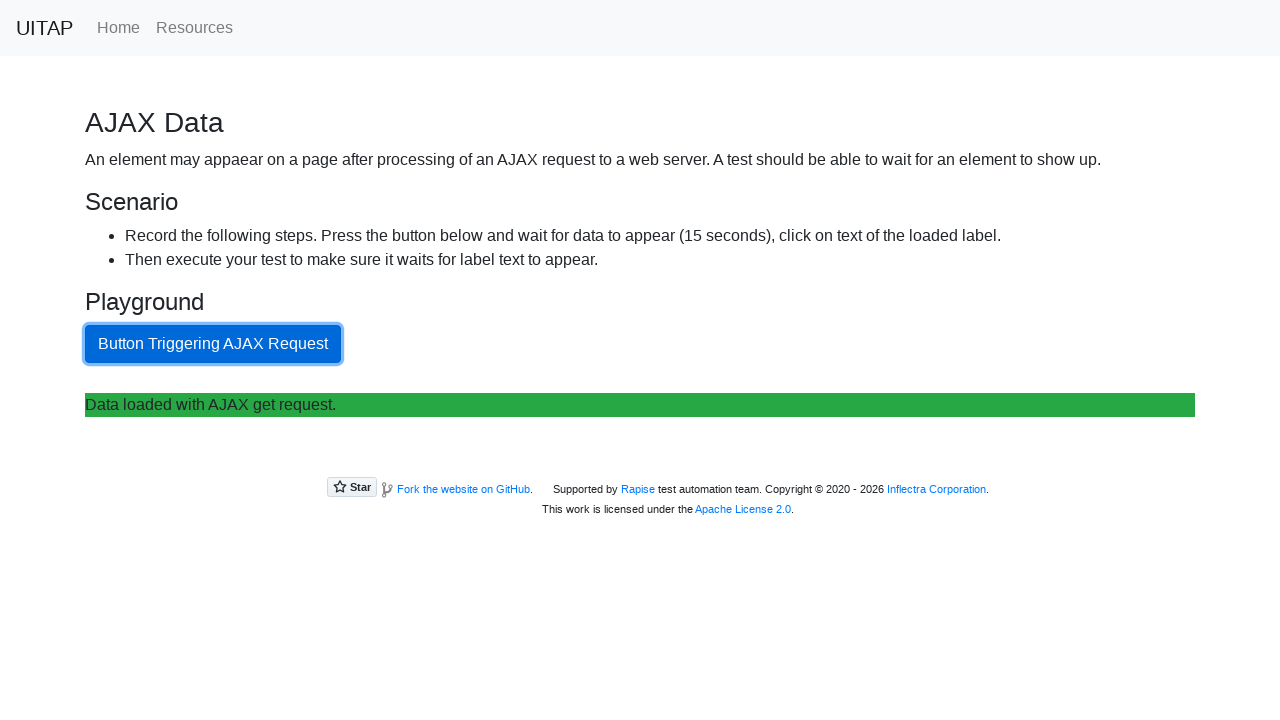